Solves a math captcha by retrieving a value from an element attribute, calculating the result, and submitting the form with checkbox and radio button selections

Starting URL: http://suninjuly.github.io/get_attribute.html

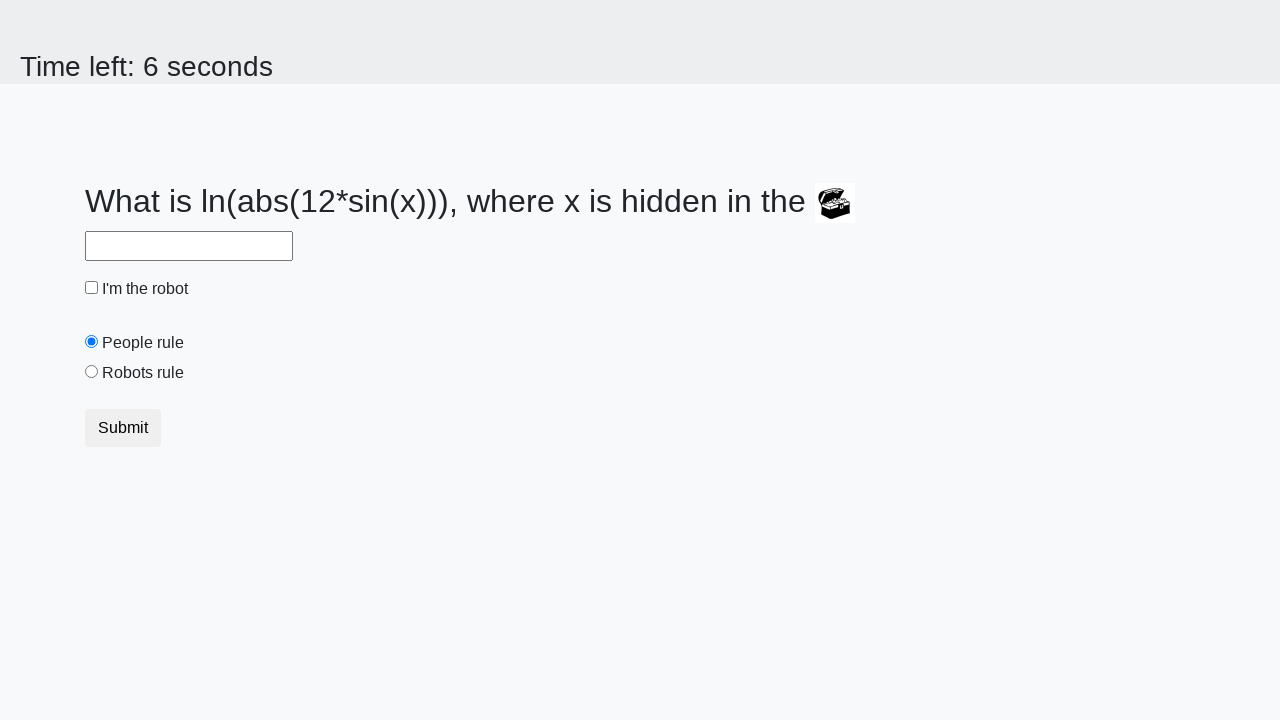

Located treasure element
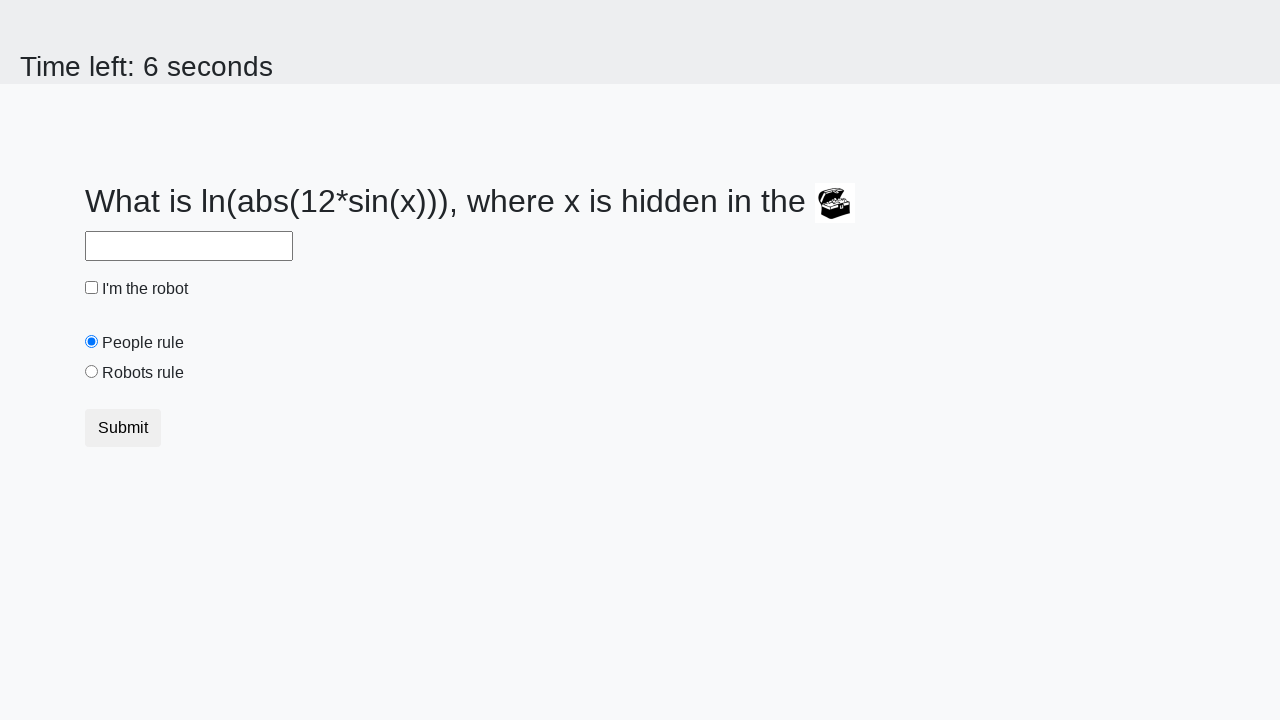

Retrieved valuex attribute from treasure element: 800
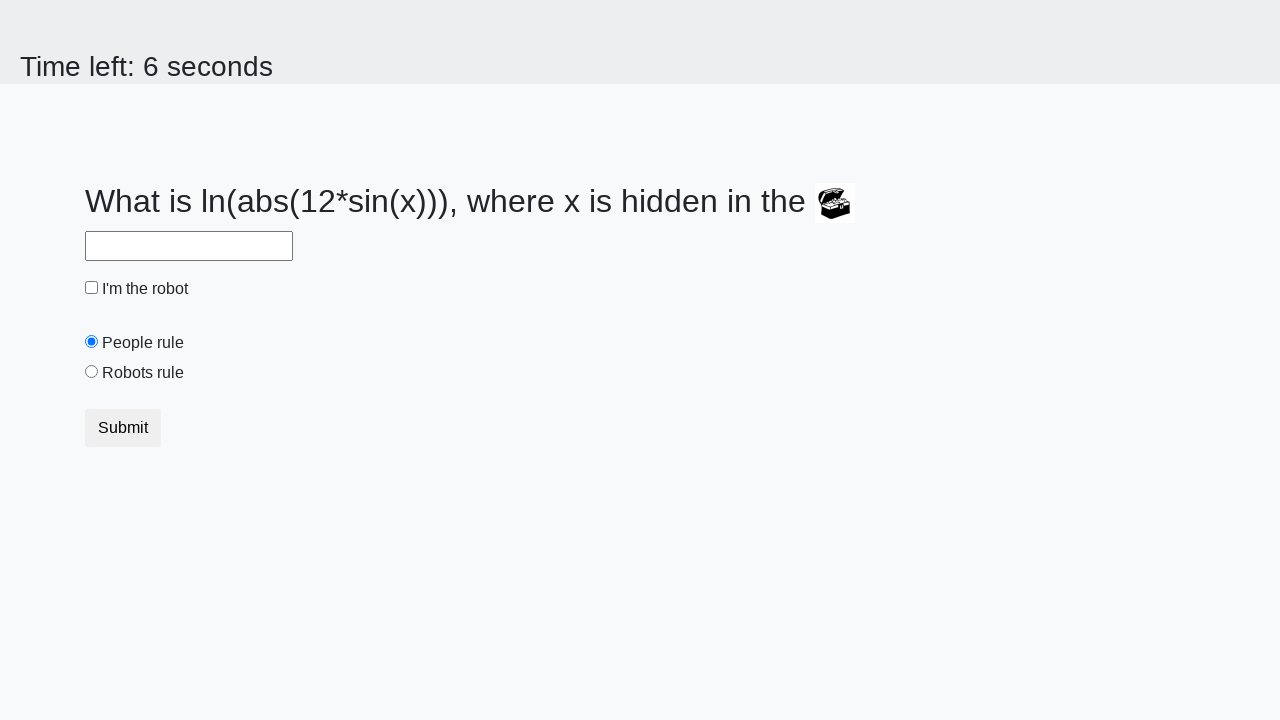

Calculated math captcha result: 2.372823194840428
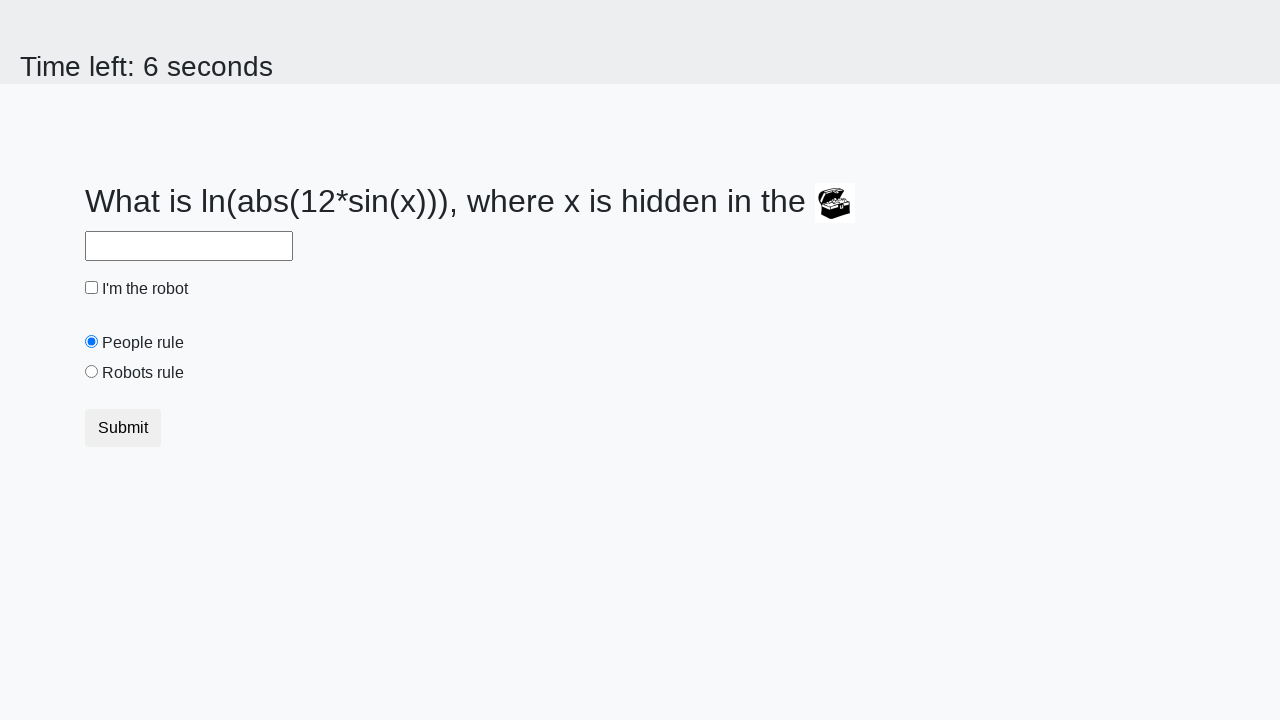

Filled answer field with calculated value: 2.372823194840428 on #answer
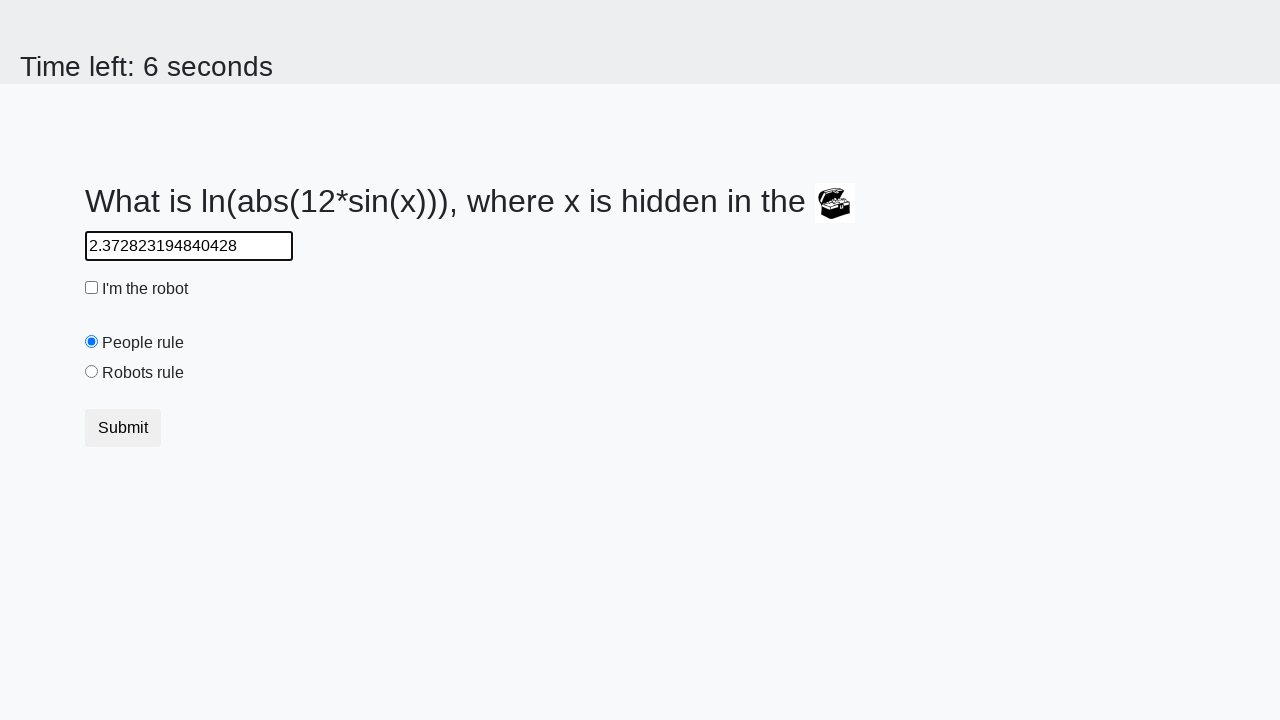

Clicked robot checkbox at (92, 288) on #robotCheckbox
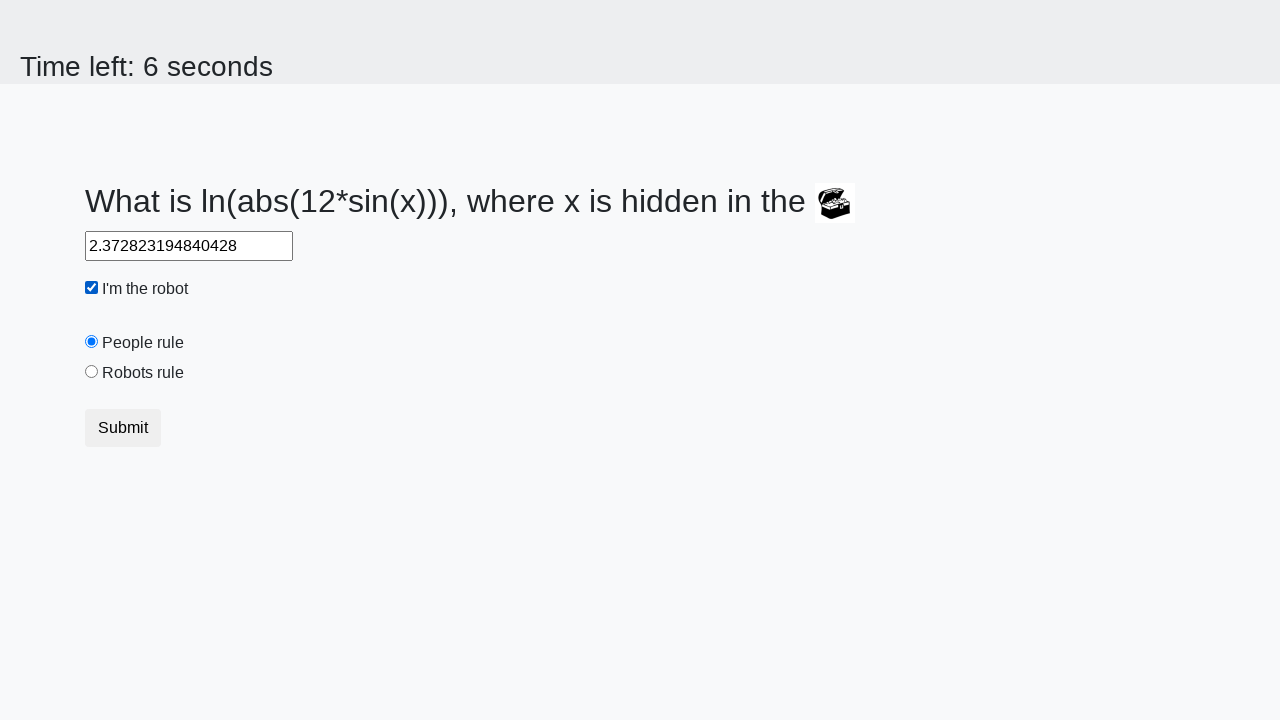

Clicked robots rule radio button at (92, 372) on #robotsRule
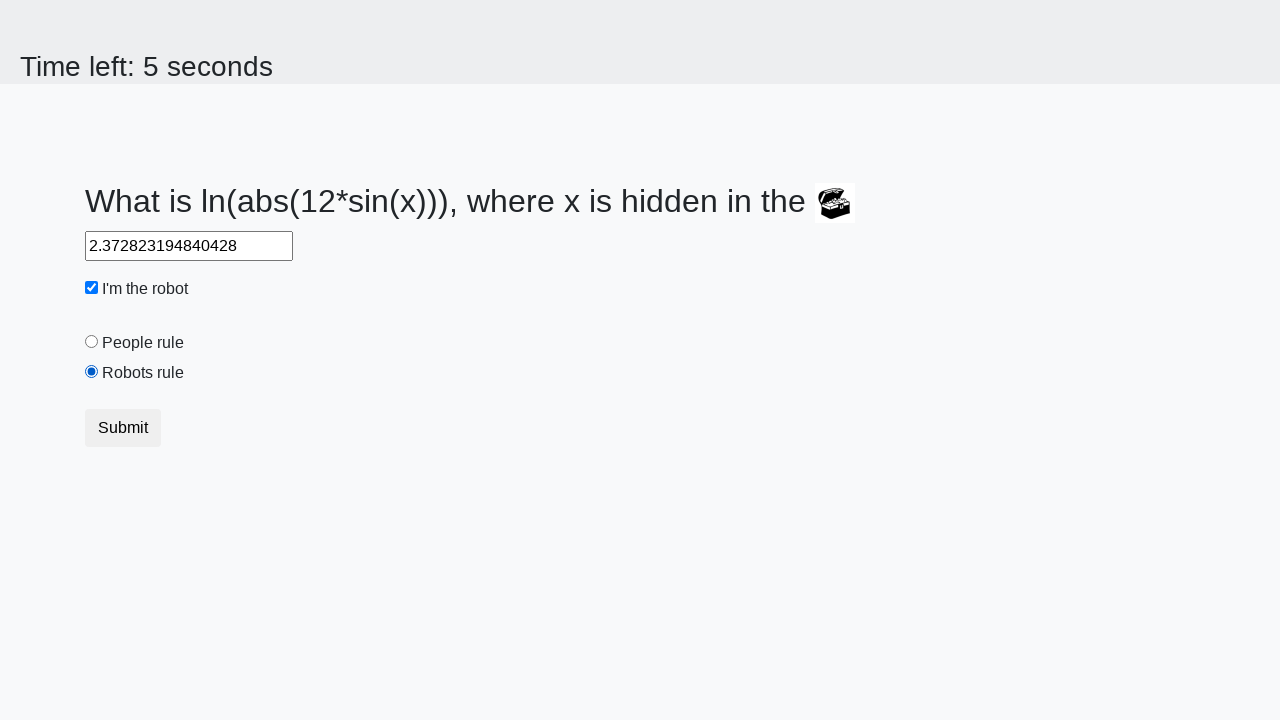

Clicked submit button to submit form at (123, 428) on button.btn
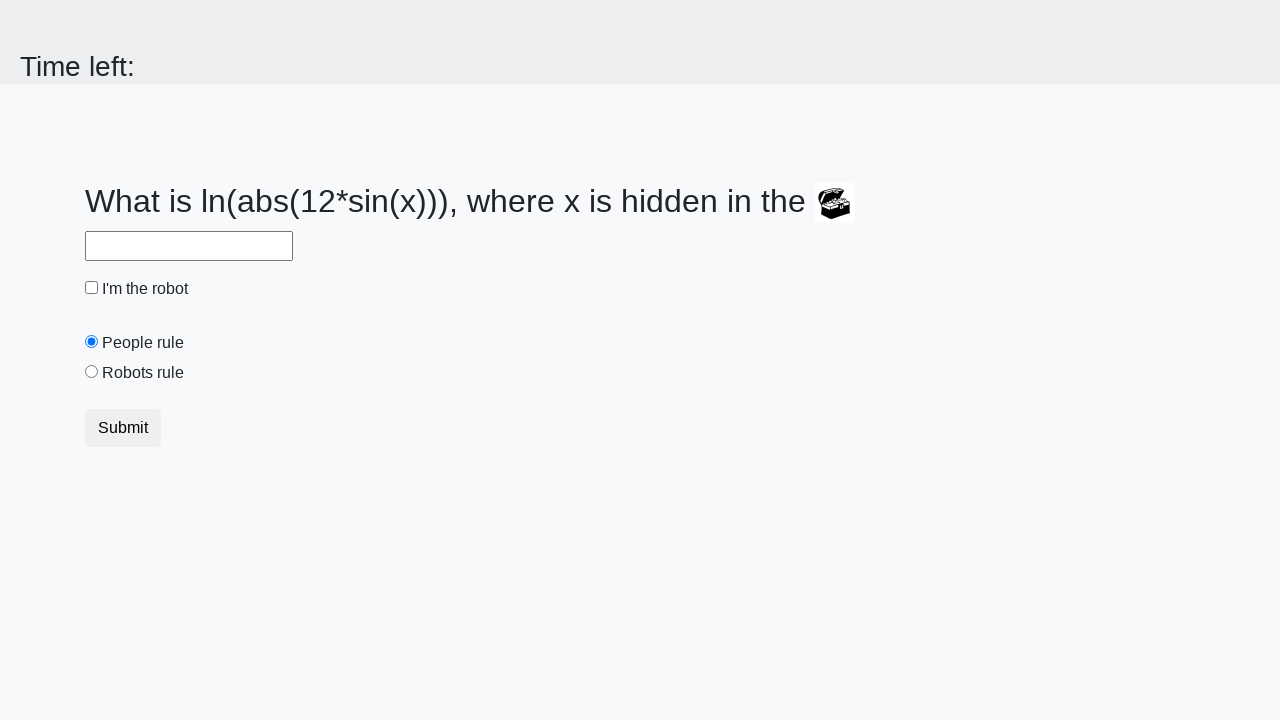

Waited 1 second for form submission result
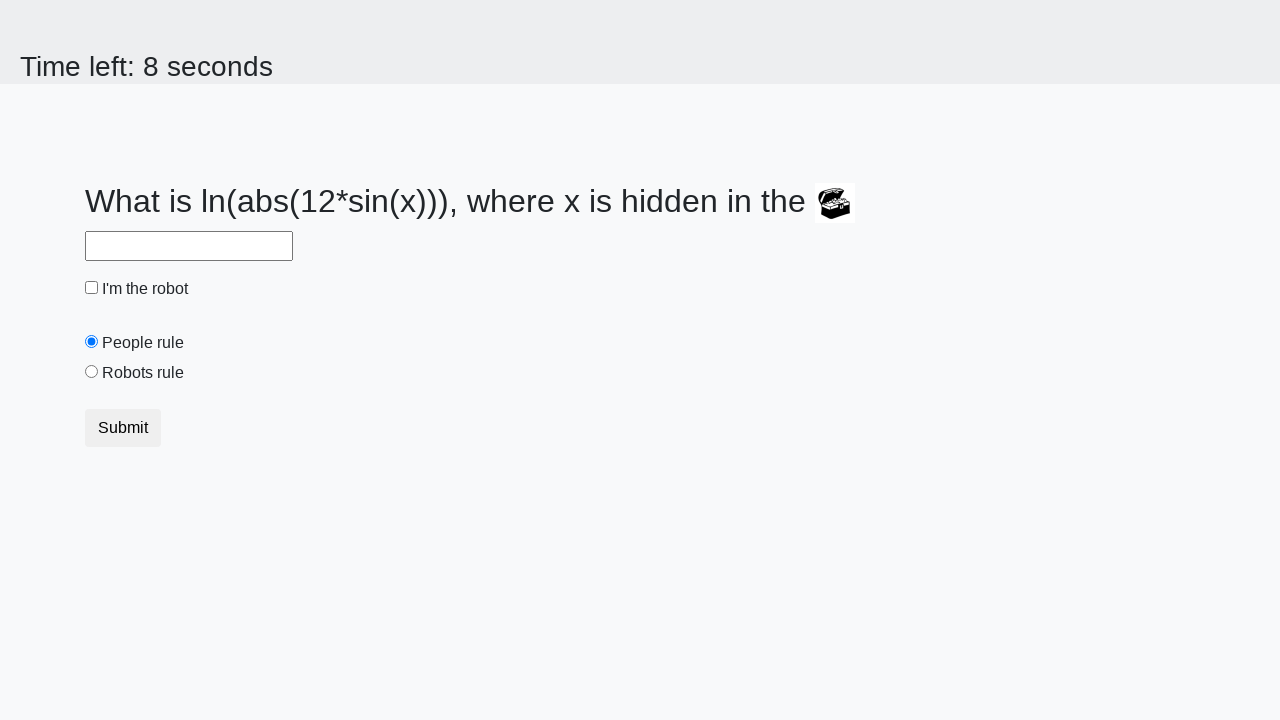

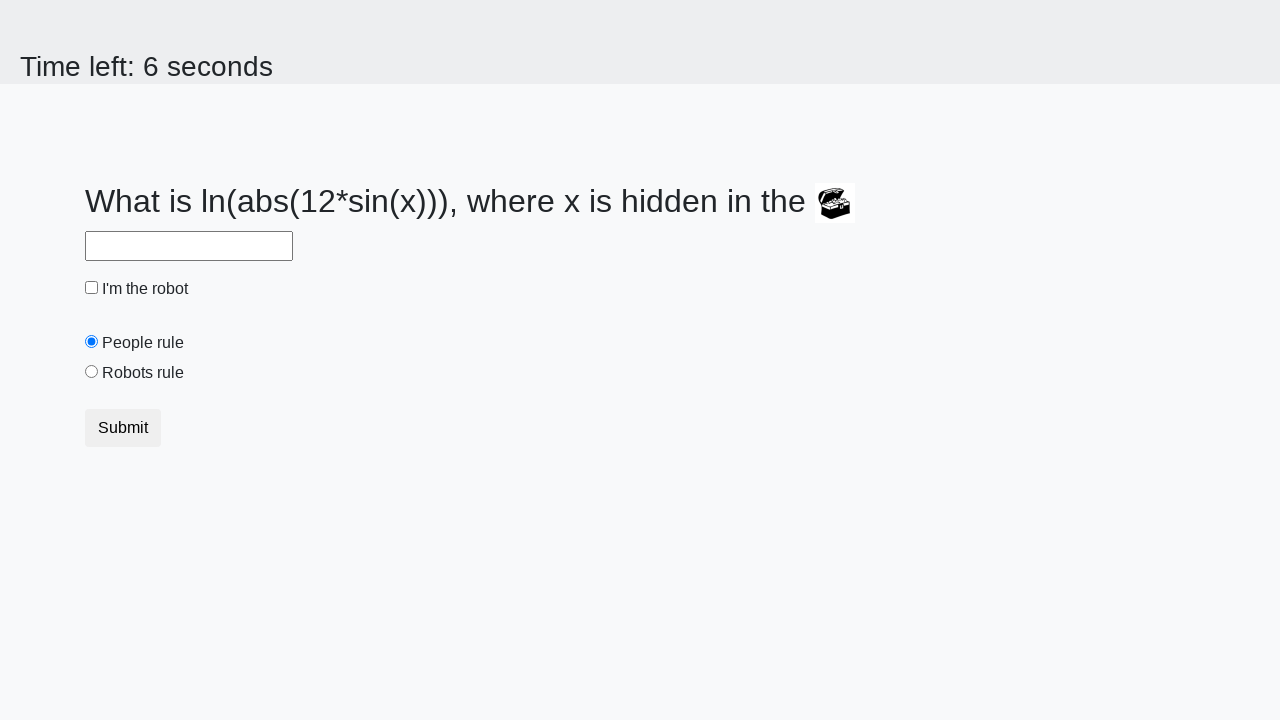